Tests mortgage calculator by clearing and entering a new home value in the input field

Starting URL: https://www.mortgagecalculator.org/

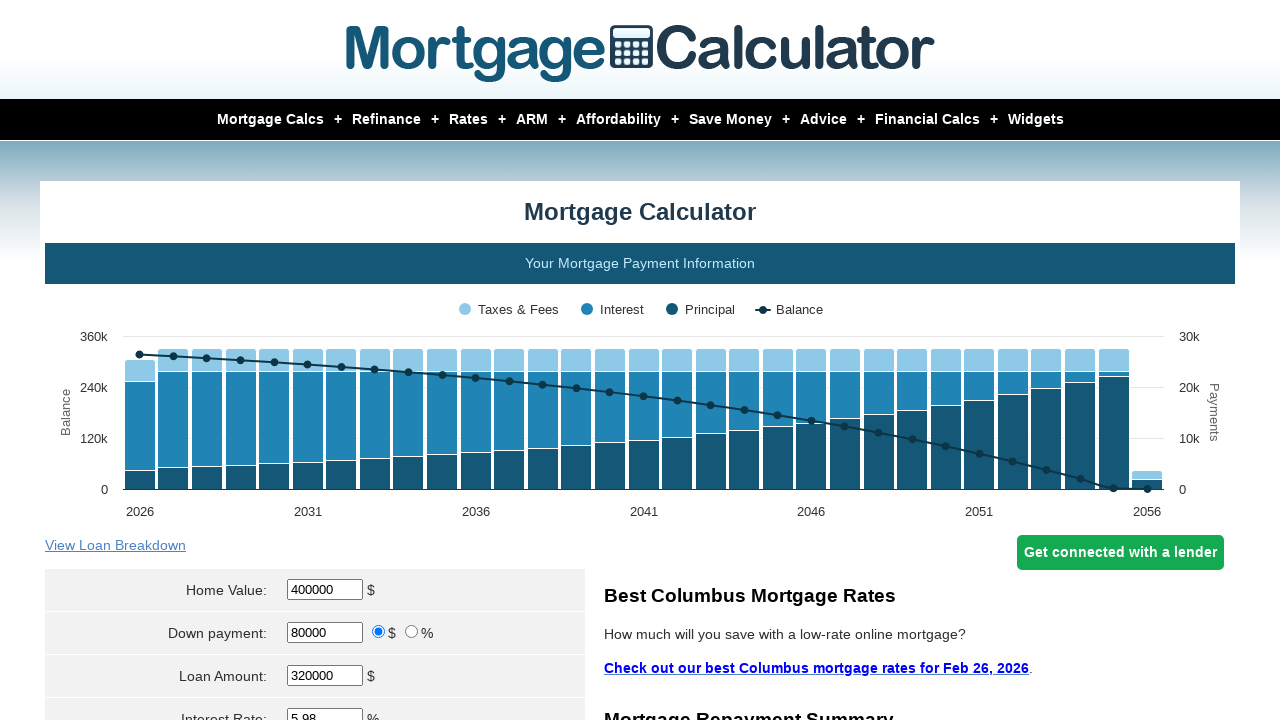

Located home value input field
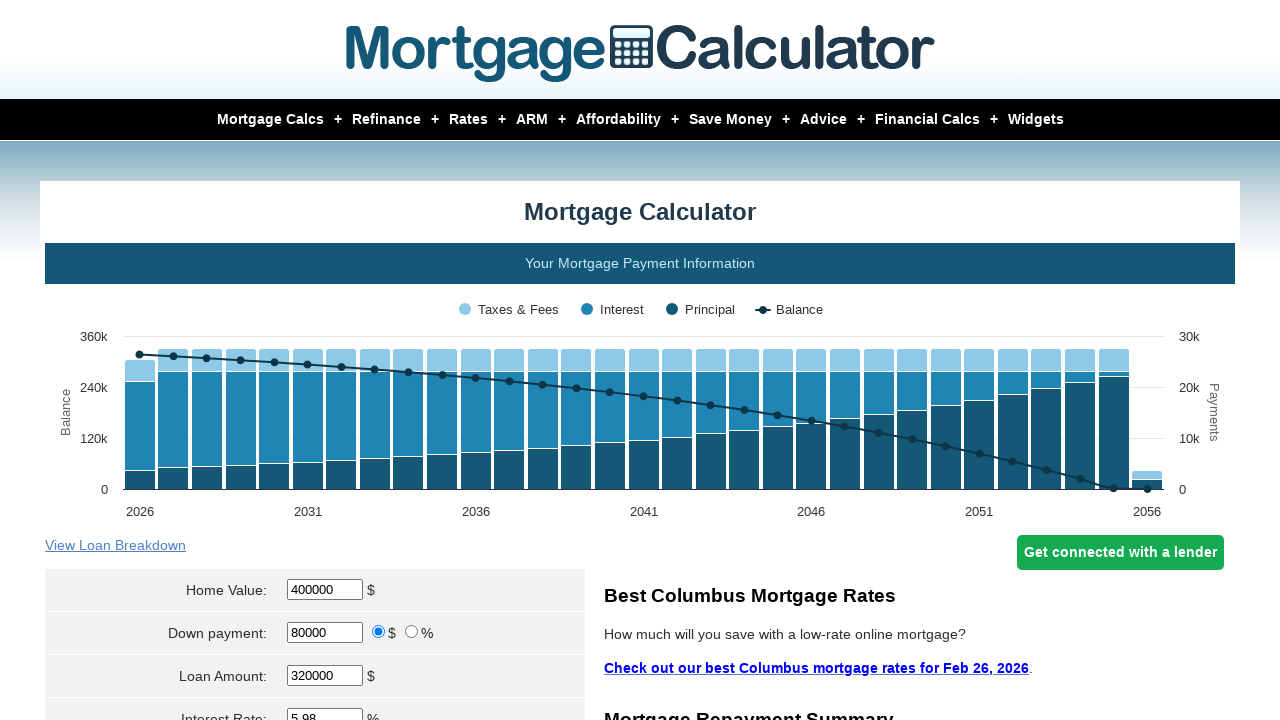

Cleared the home value input field on #homeval
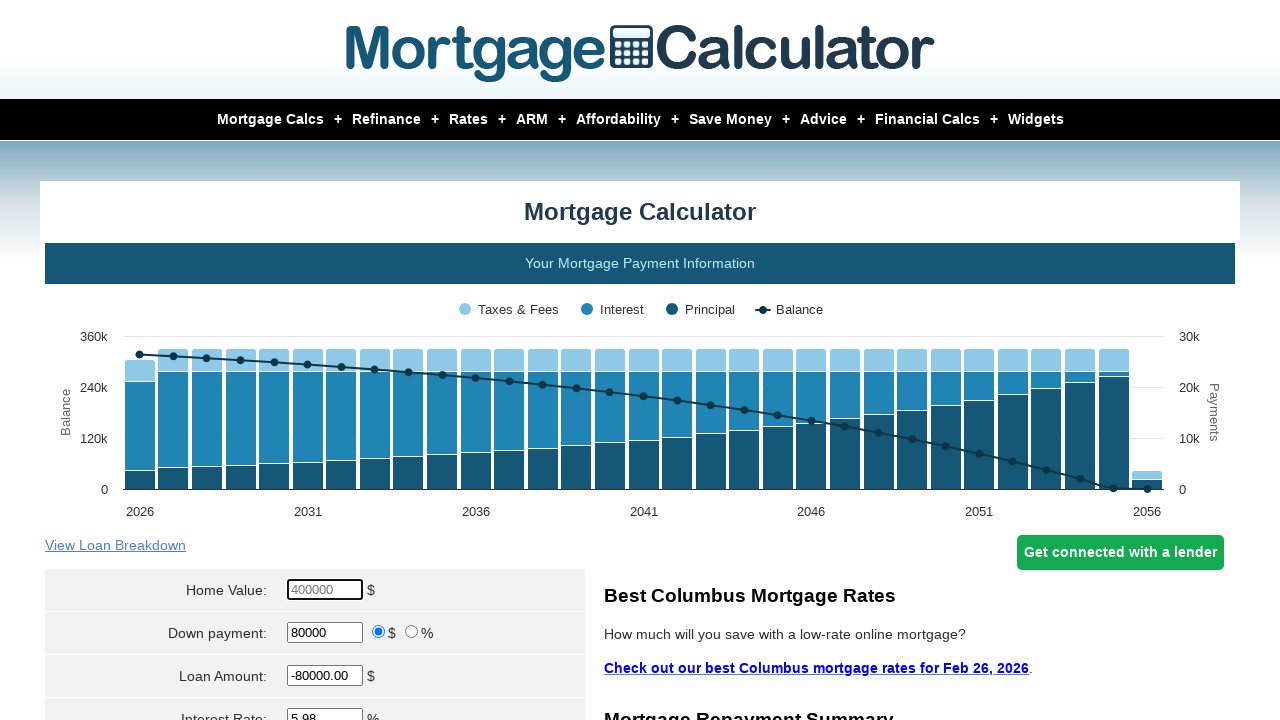

Entered new home value of 950000 on #homeval
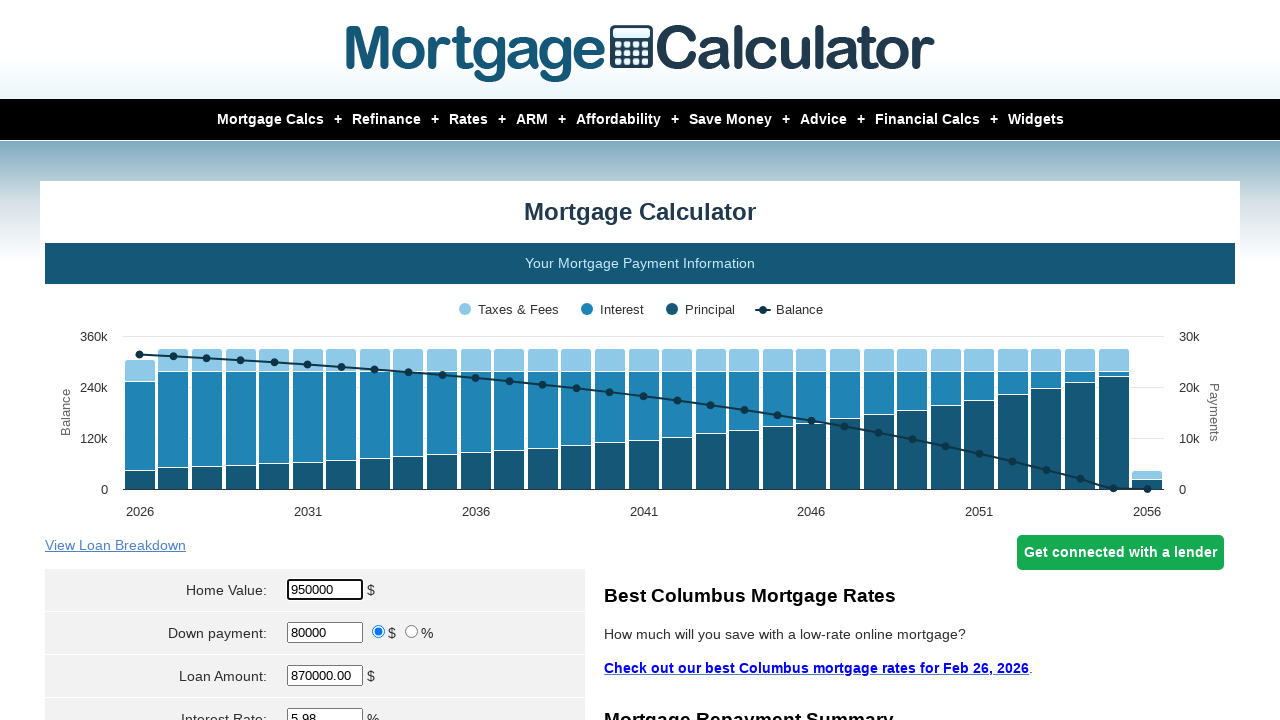

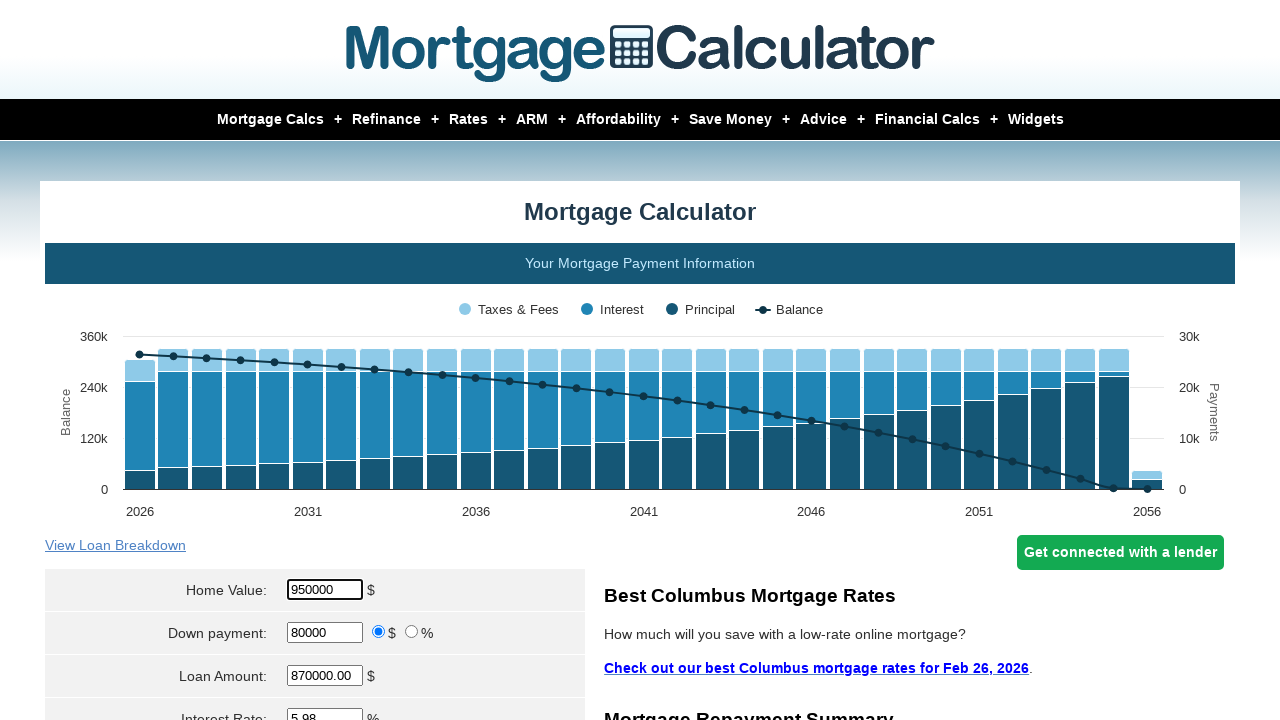